Opens multiple browser windows by clicking a link multiple times and switches to a specific window by URL

Starting URL: https://the-internet.herokuapp.com/windows

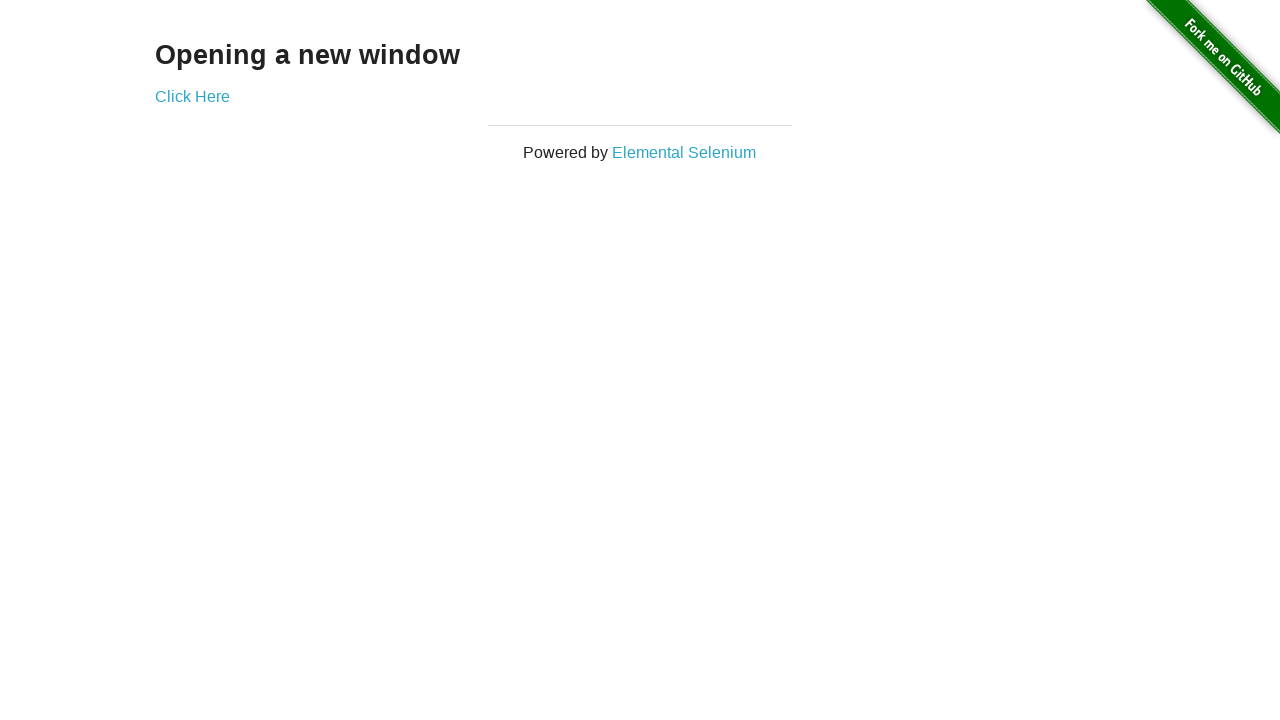

Clicked 'Click Here' link to open a new window at (192, 96) on xpath=//a[.='Click Here']
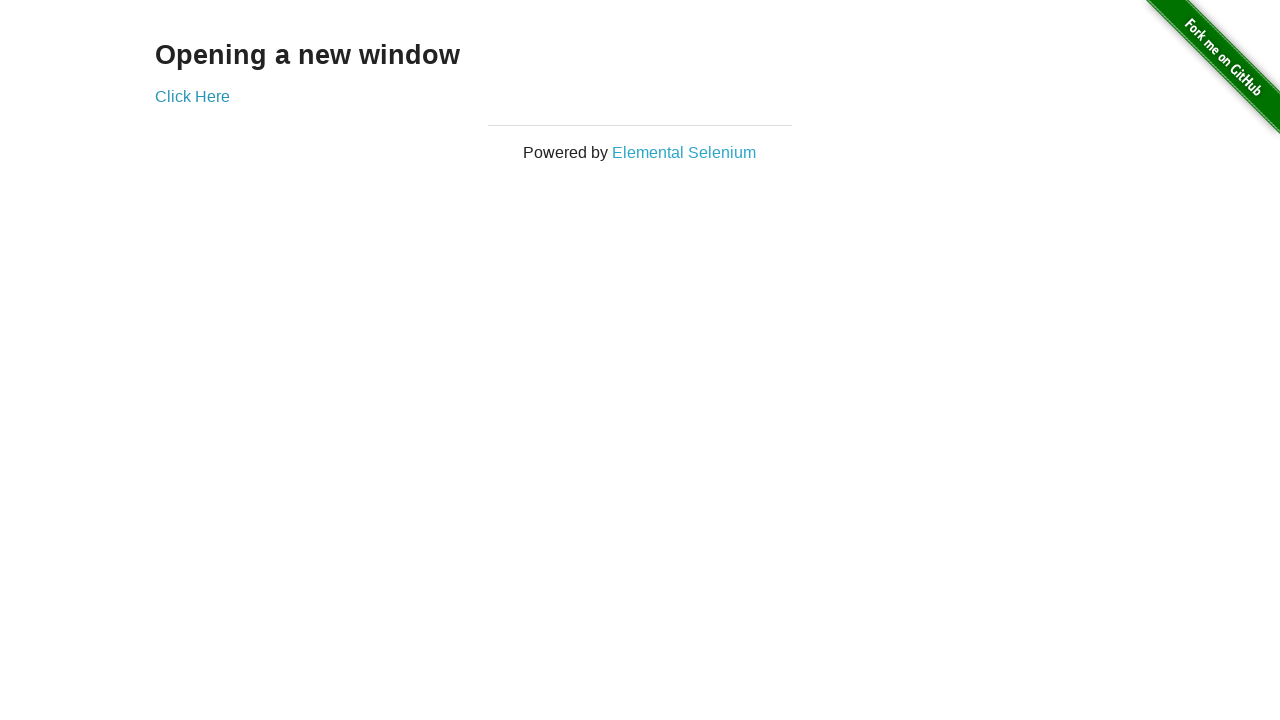

Clicked 'Click Here' link to open a new window at (192, 96) on xpath=//a[.='Click Here']
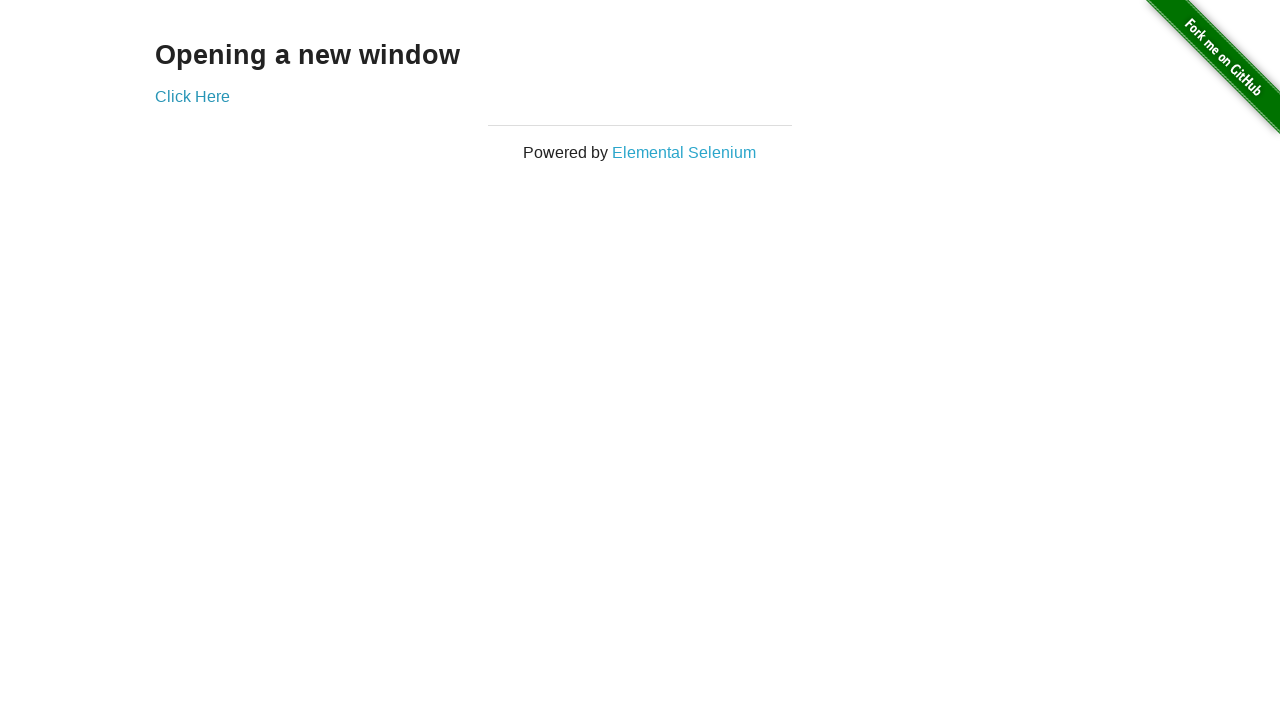

Clicked 'Click Here' link to open a new window at (192, 96) on xpath=//a[.='Click Here']
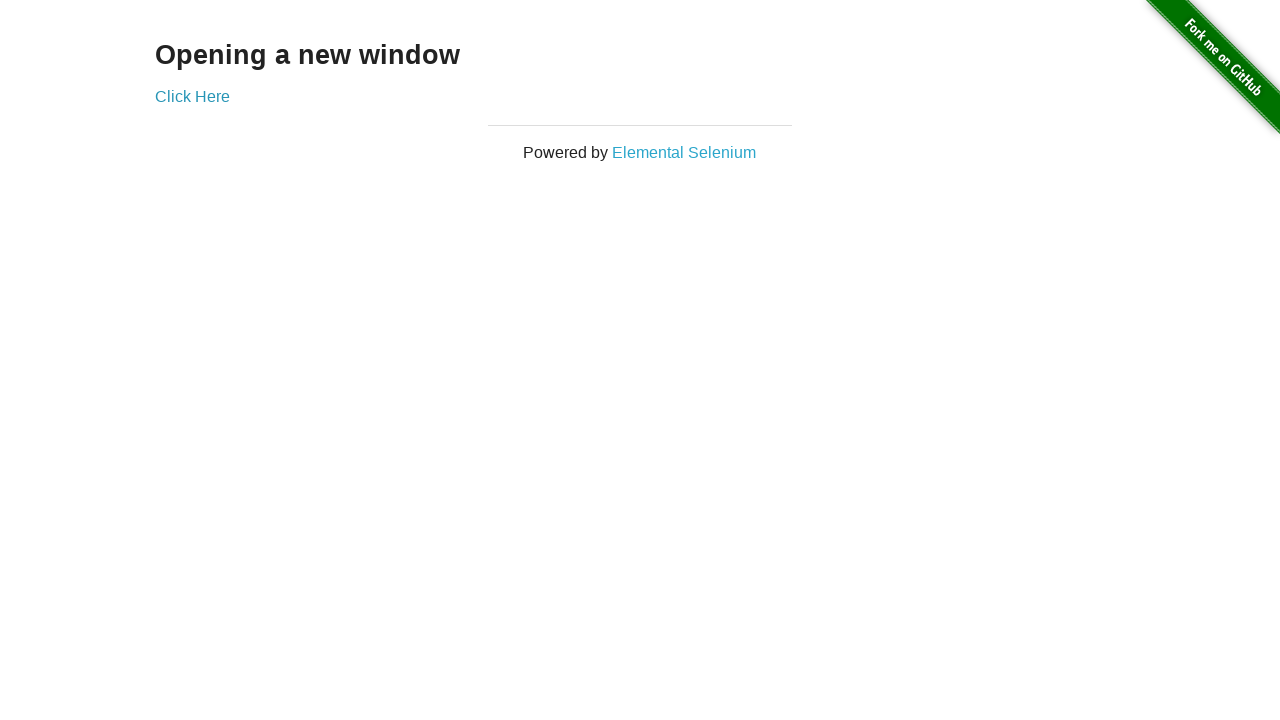

Clicked 'Click Here' link to open a new window at (192, 96) on xpath=//a[.='Click Here']
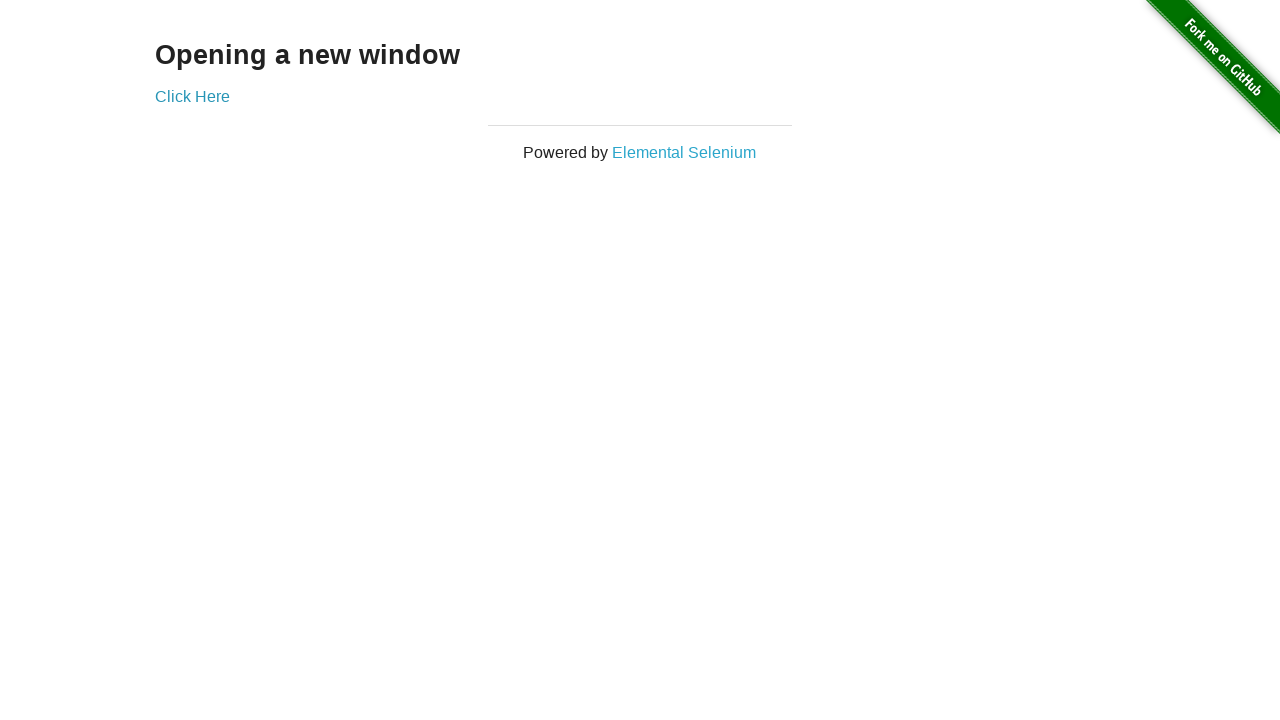

Clicked 'Click Here' link to open a new window at (192, 96) on xpath=//a[.='Click Here']
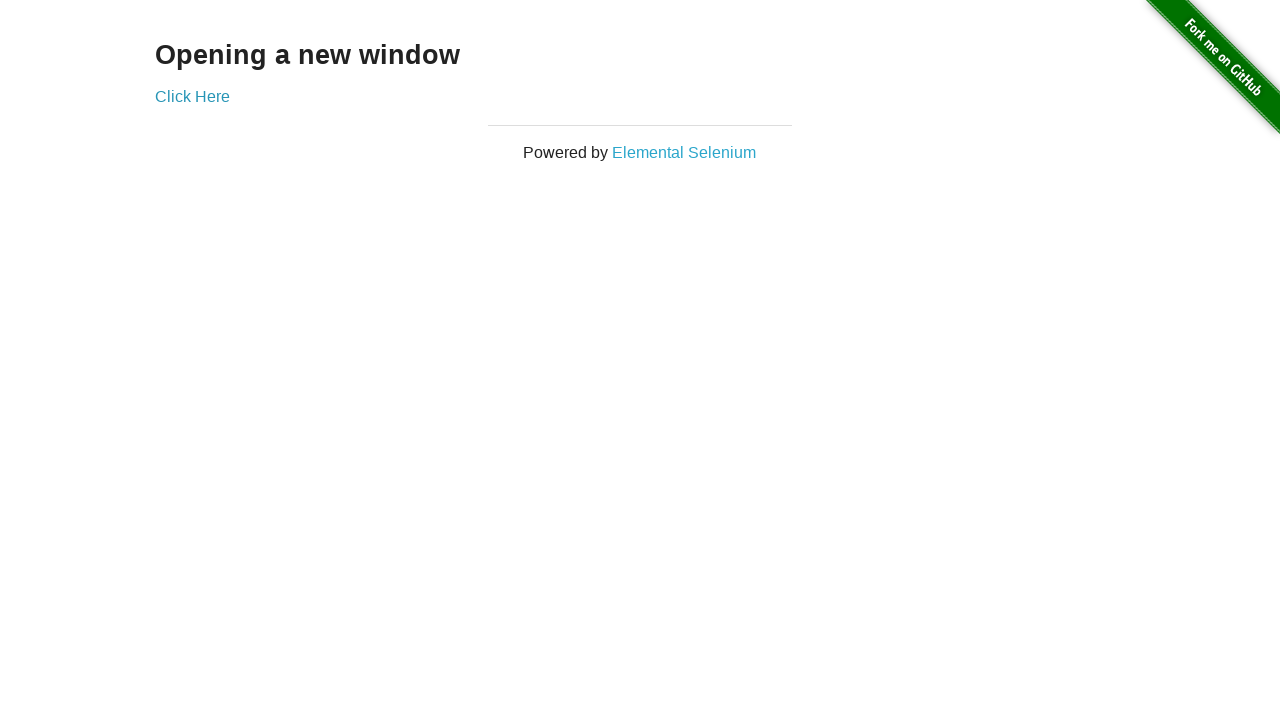

Retrieved all pages/tabs from context
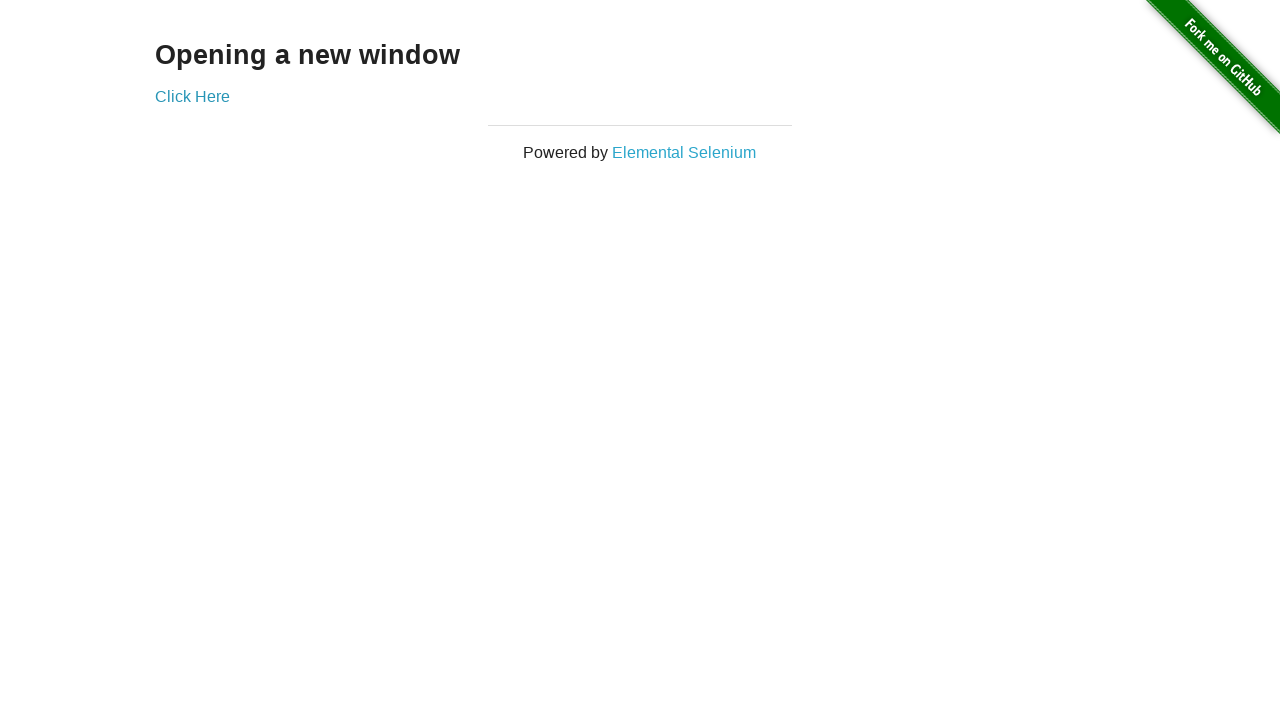

Waited for target page to load
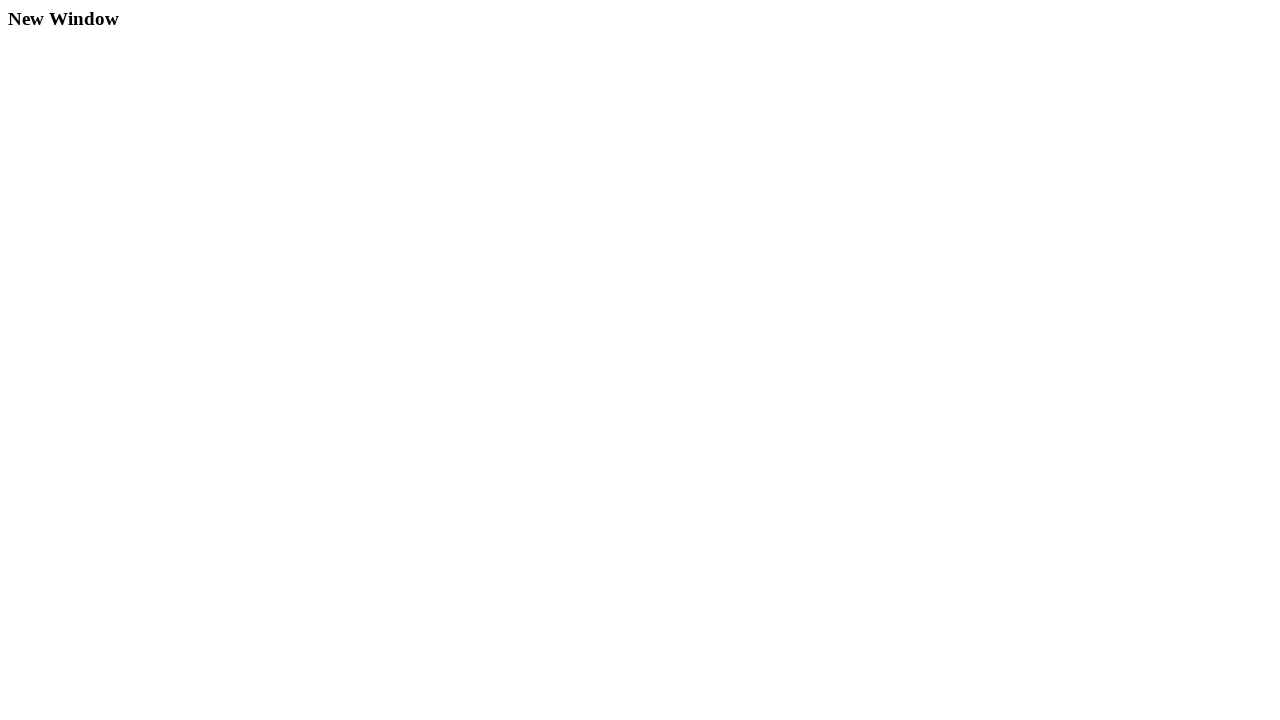

Switched to window with URL: https://the-internet.herokuapp.com/windows/new
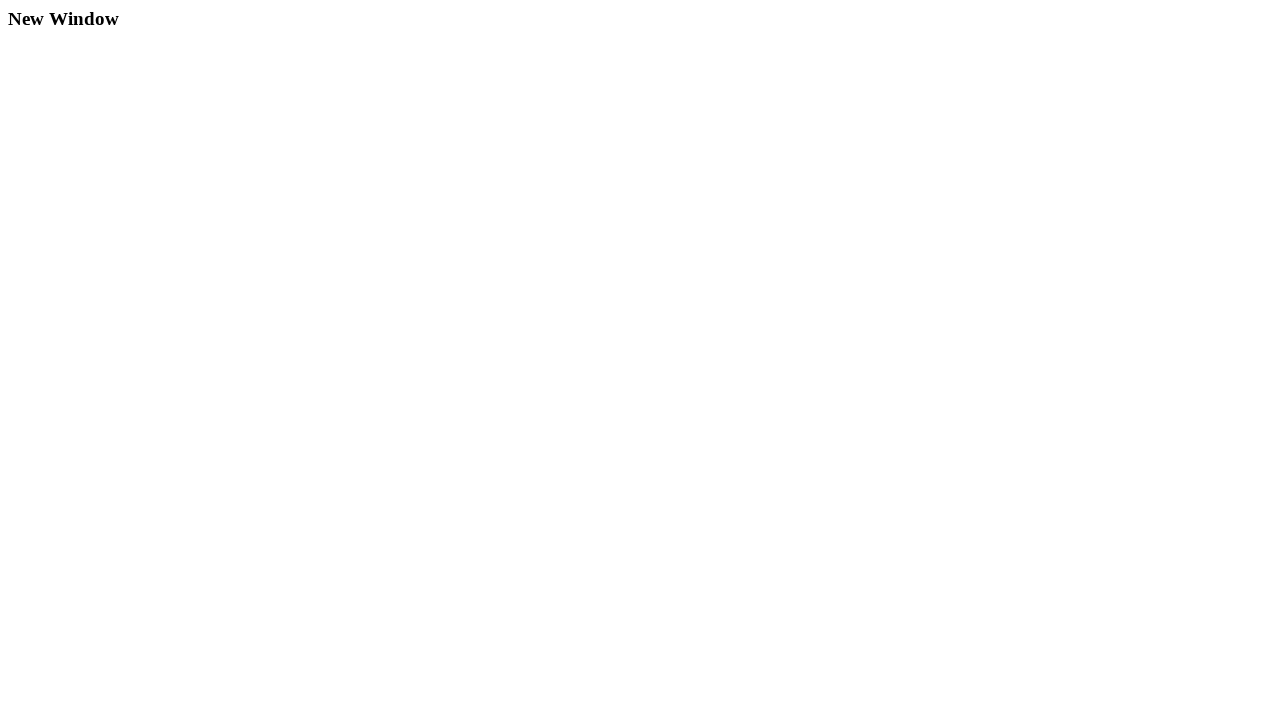

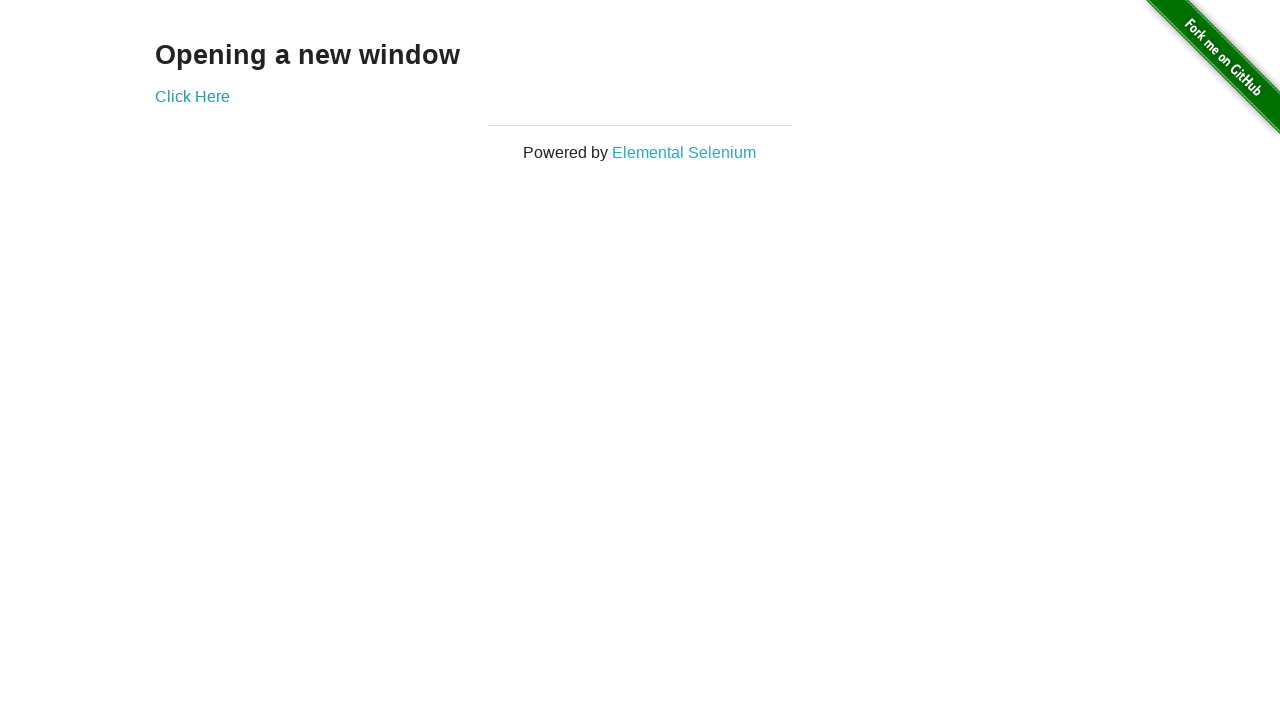